Tests that clicking the X button on the error message container dismisses the error after a failed login attempt.

Starting URL: https://www.saucedemo.com/

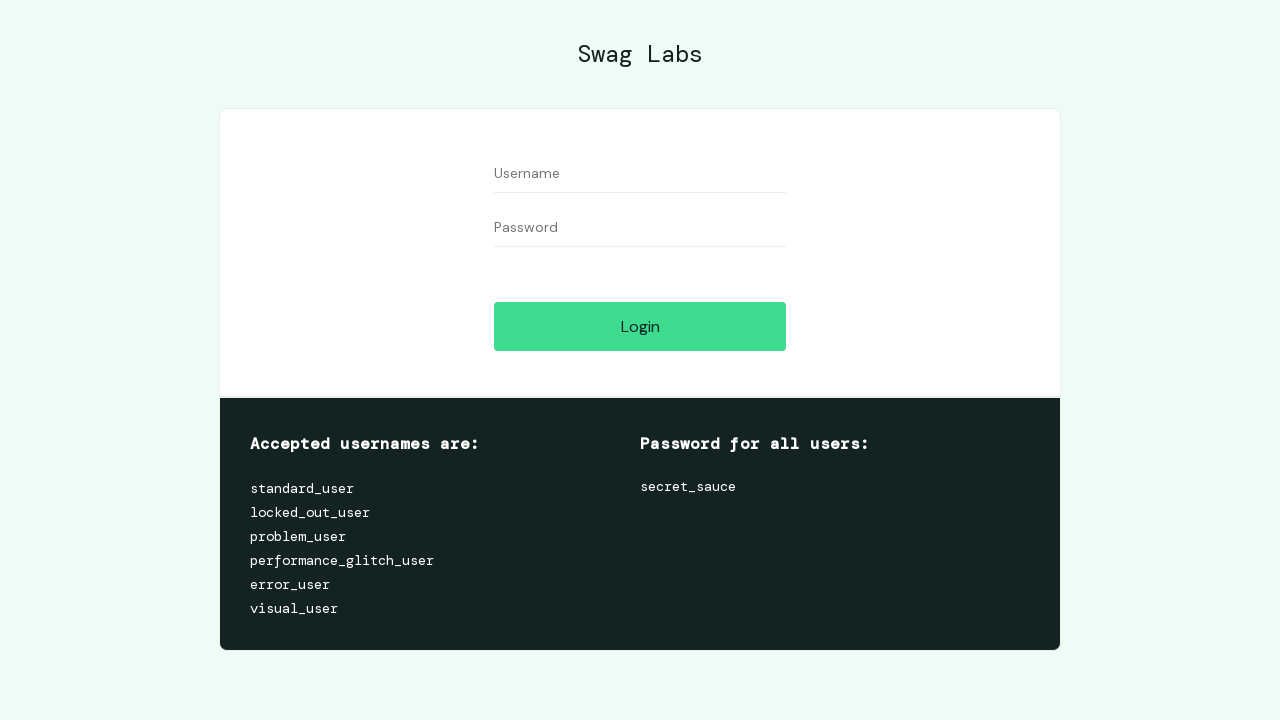

Left username field empty on #user-name
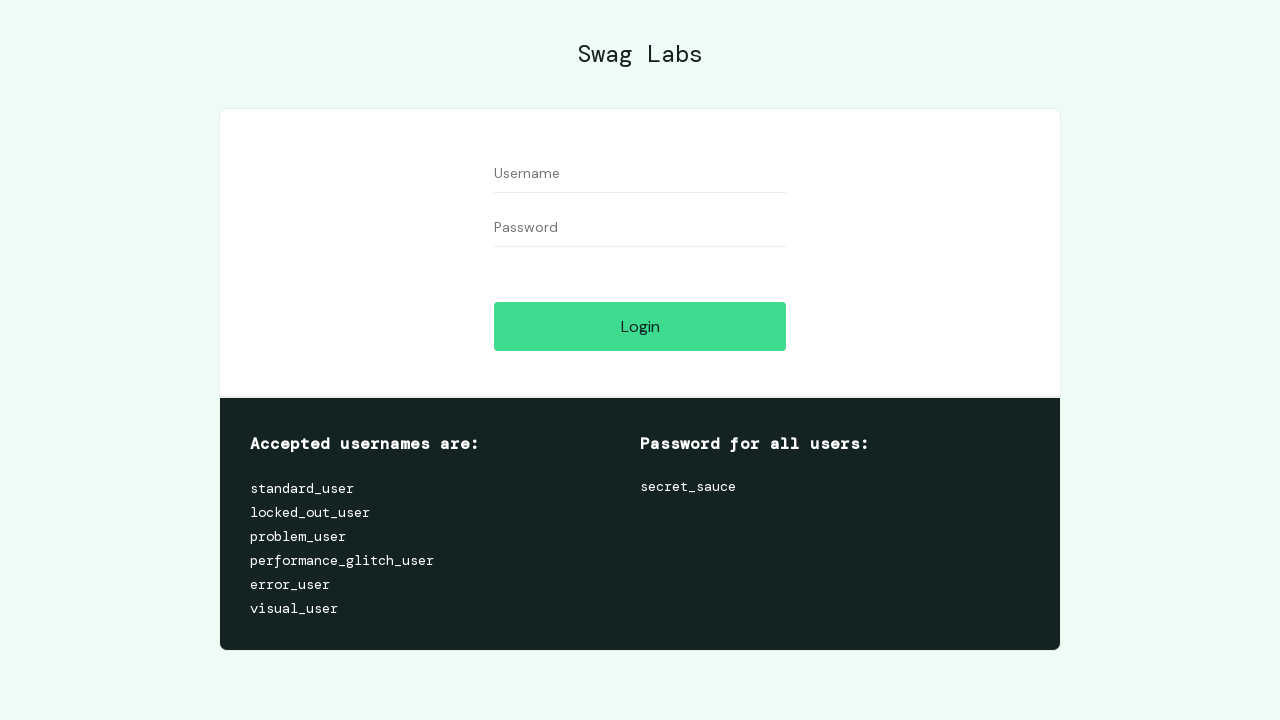

Left password field empty on #password
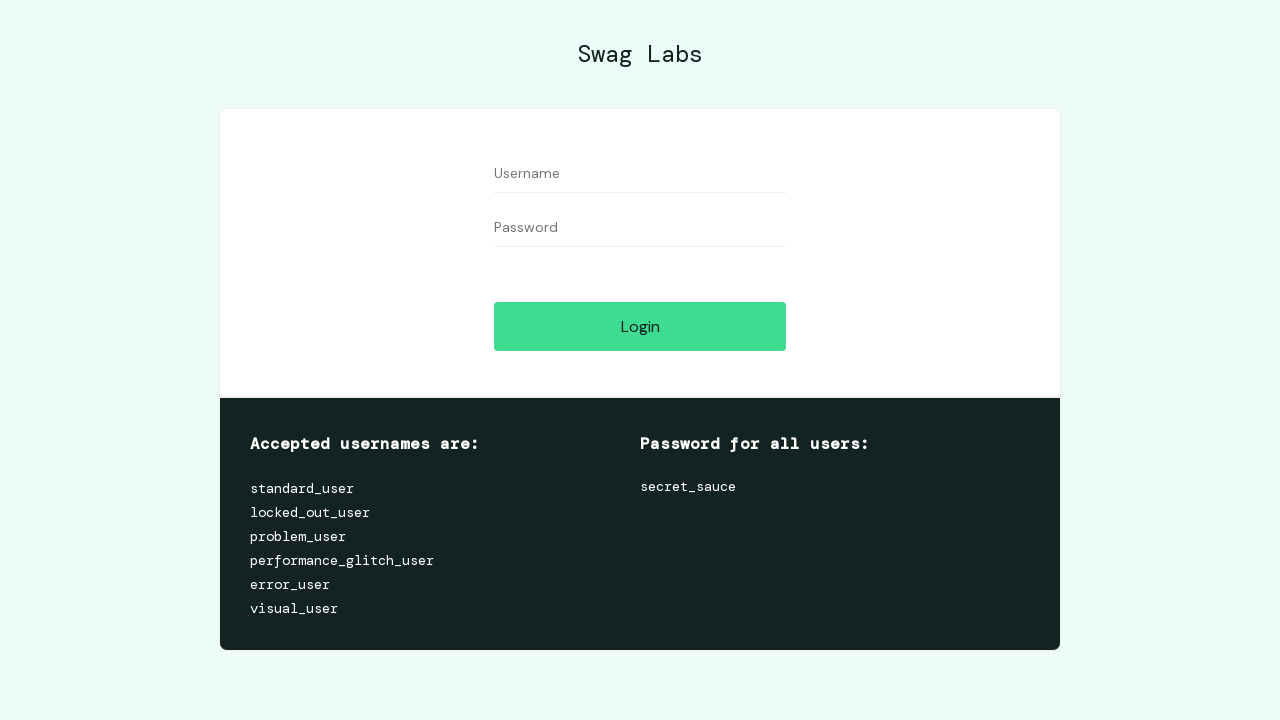

Clicked login button to trigger error message at (640, 326) on #login-button
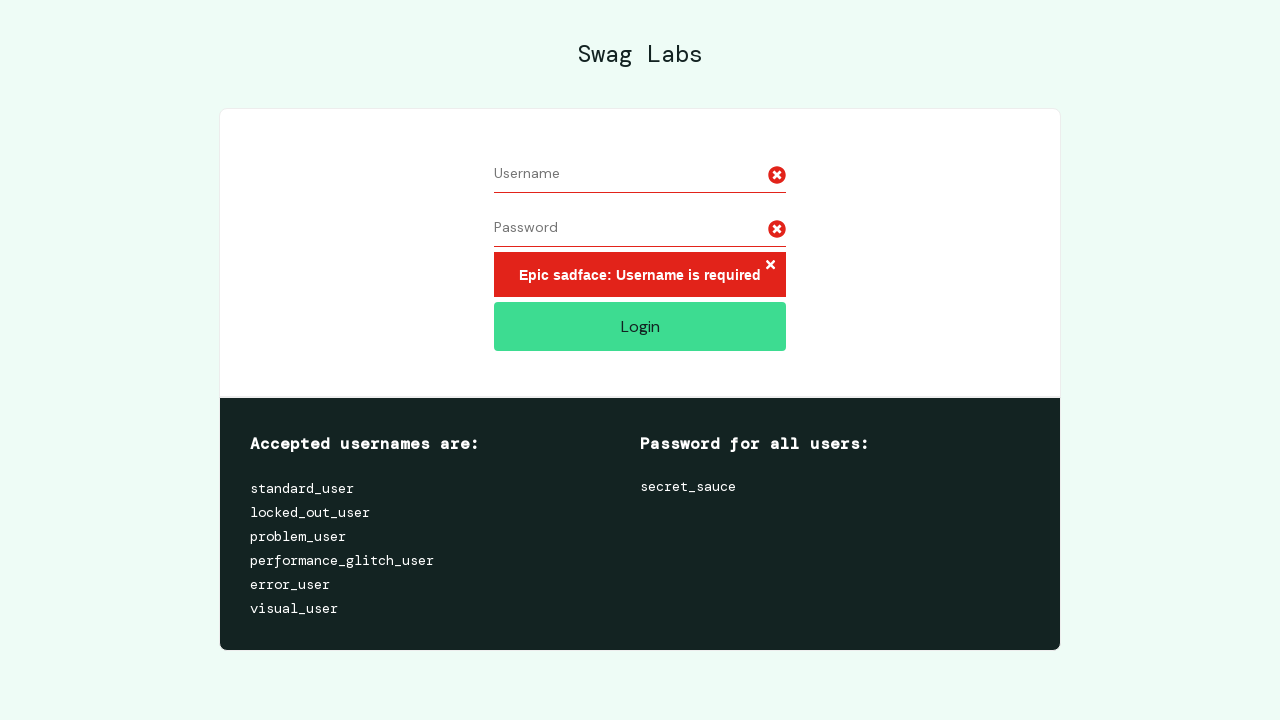

Error message container appeared on page
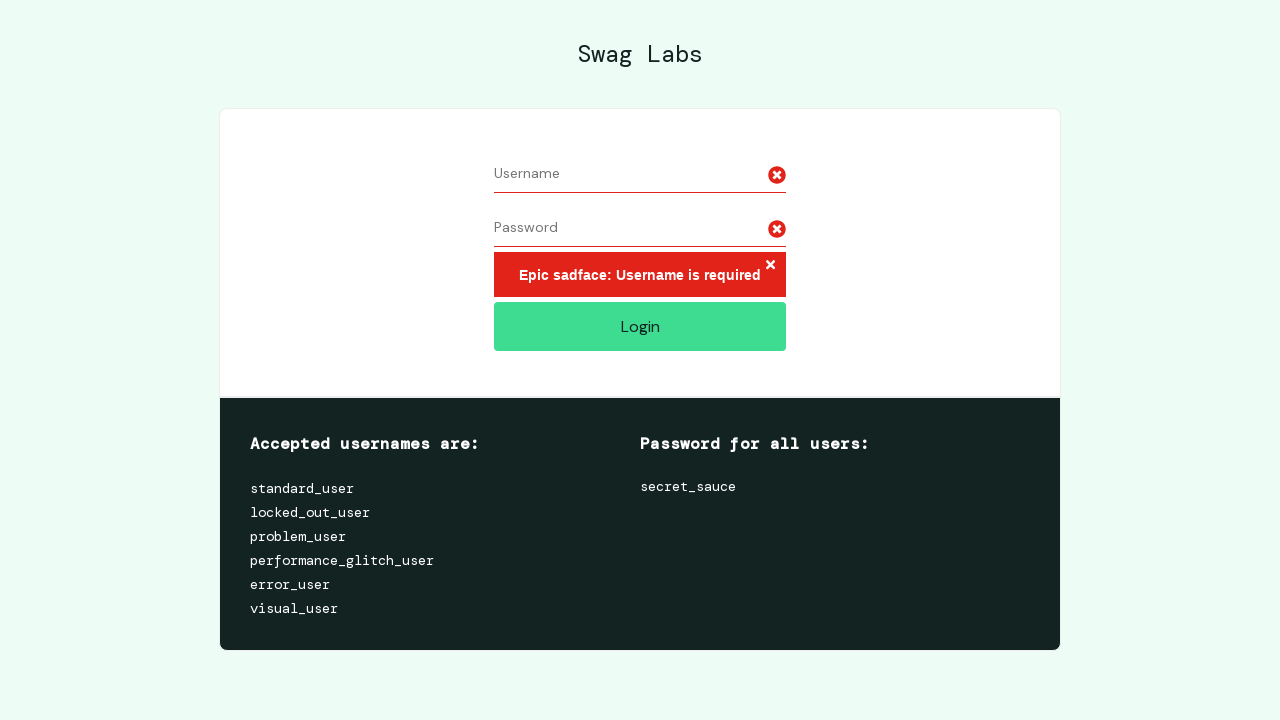

Clicked X button to dismiss error message at (770, 266) on .error-button
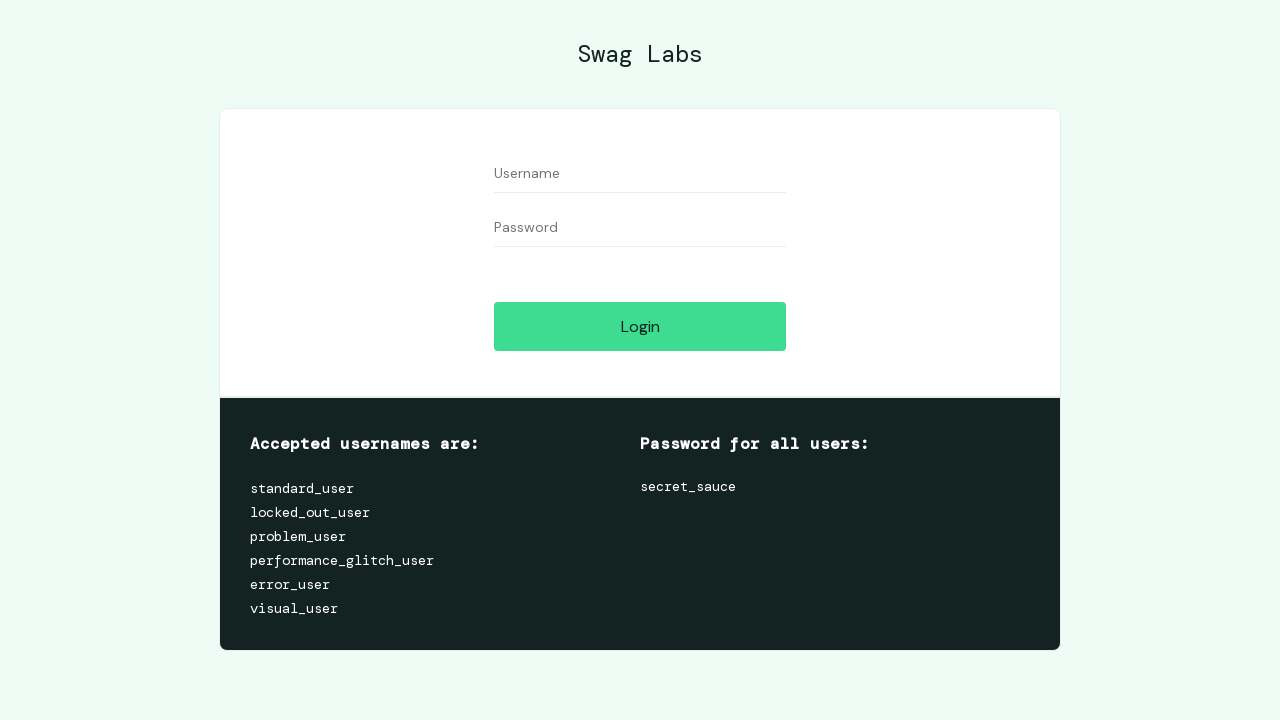

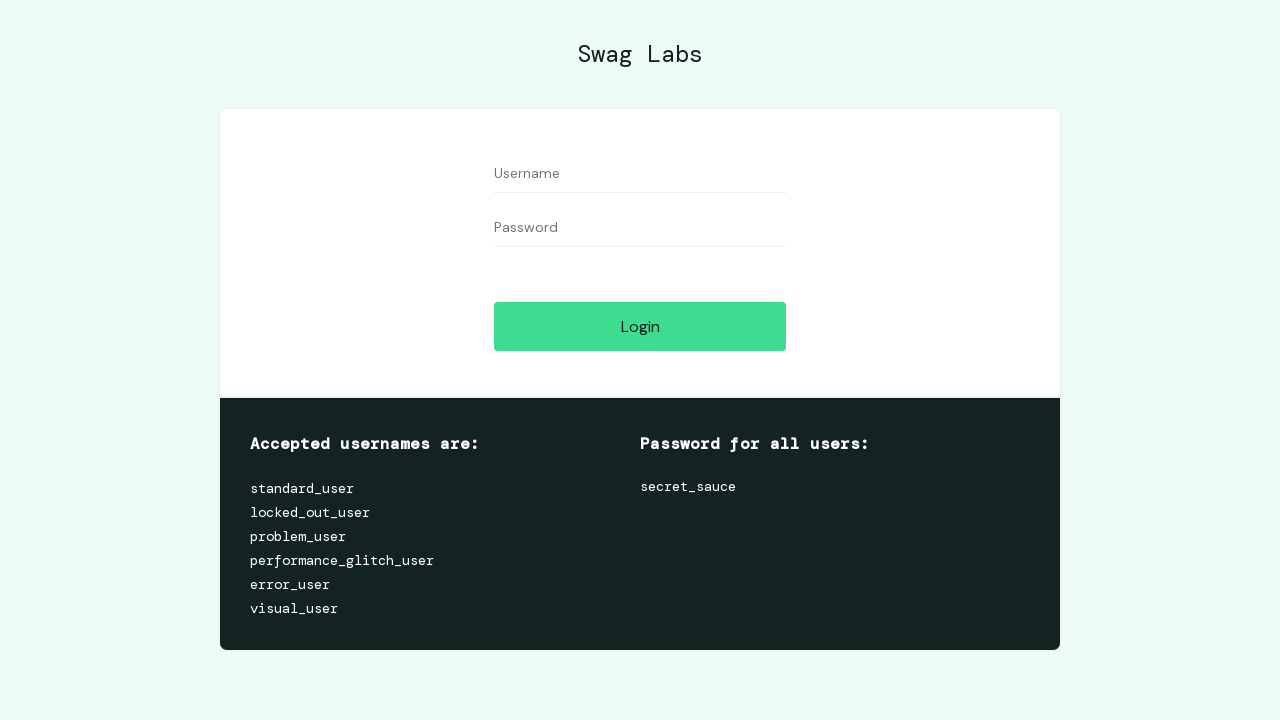